Tests drag and drop functionality within an iframe by dragging an element and dropping it onto a target area on the jQuery UI demo page

Starting URL: https://jqueryui.com/droppable/

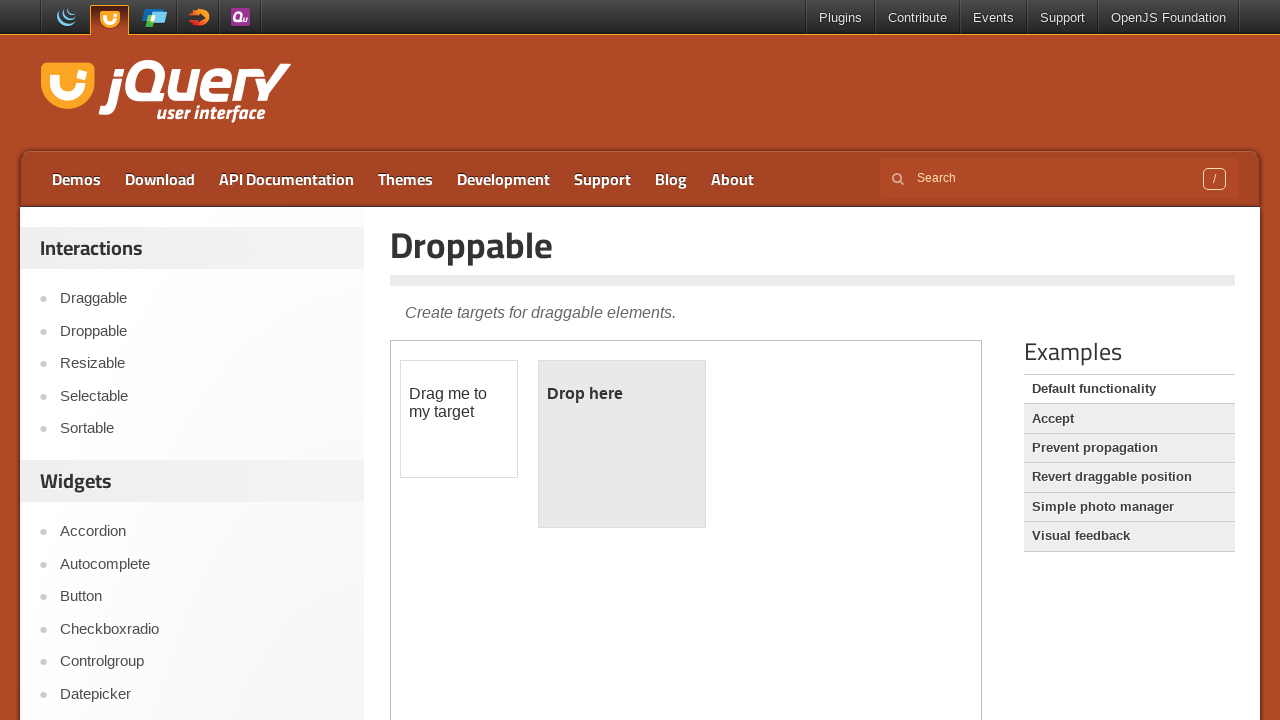

Located the demo iframe containing drag and drop elements
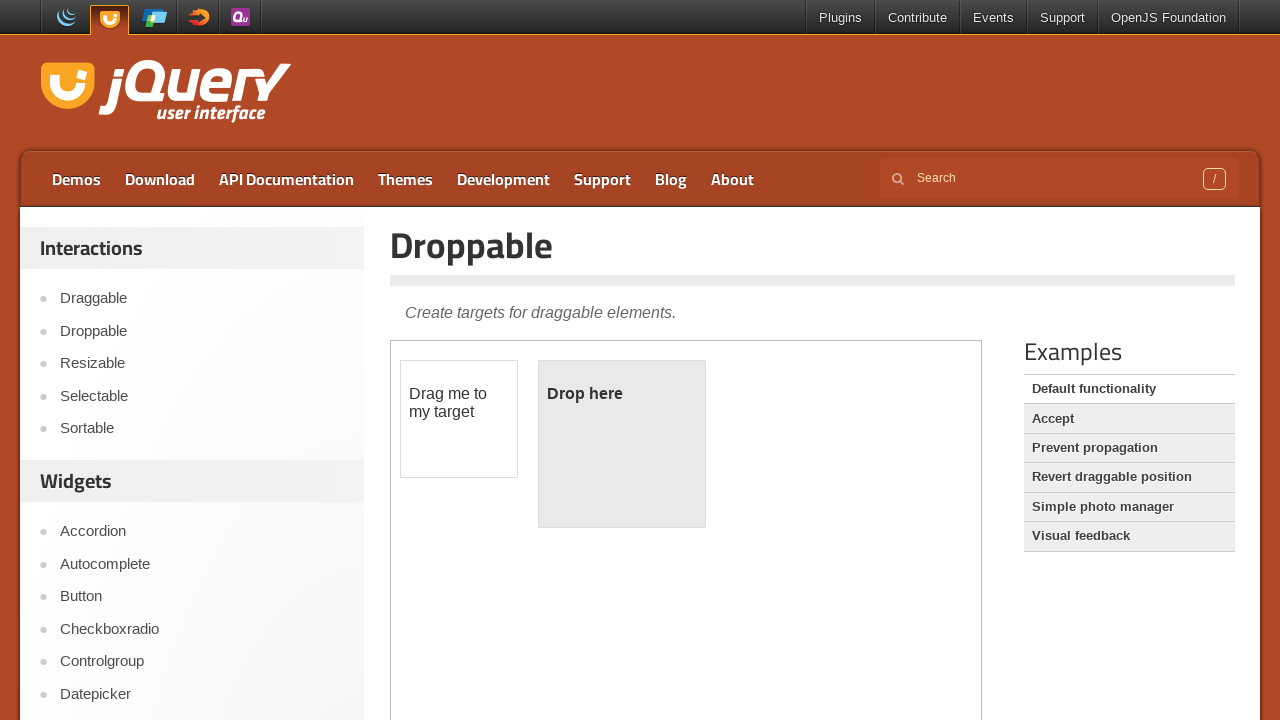

Located the draggable element with id 'draggable'
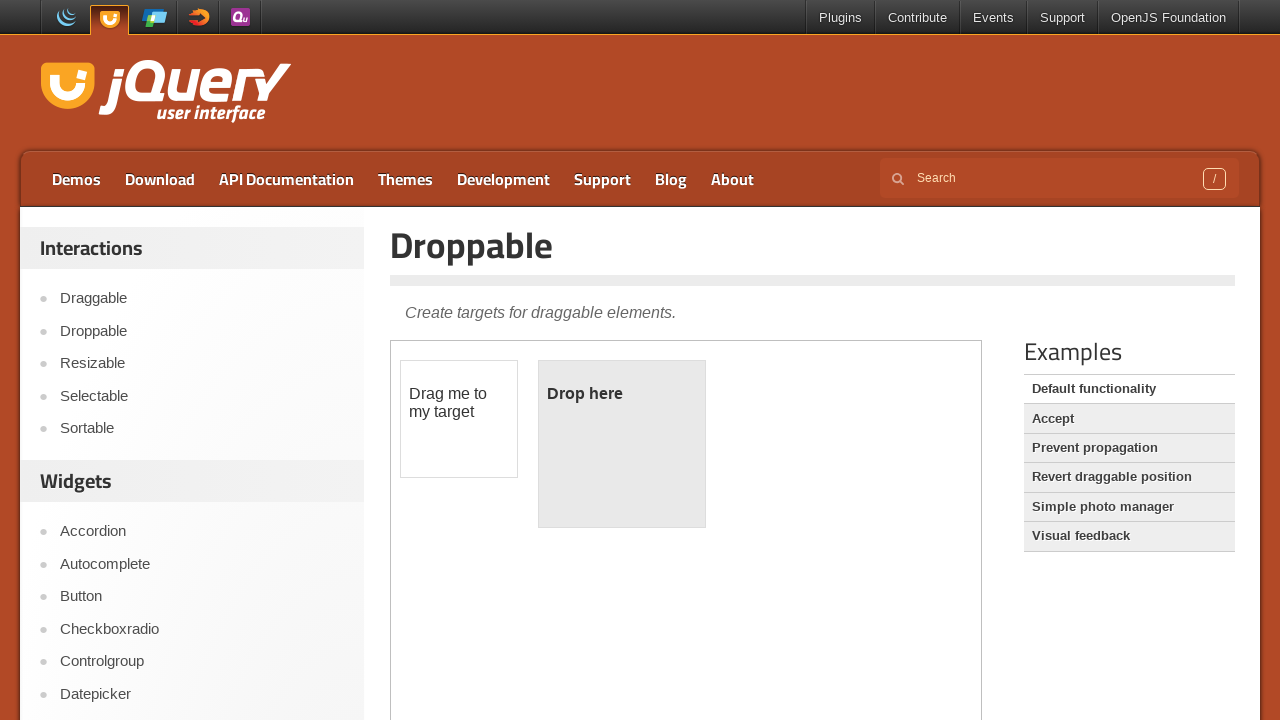

Located the droppable target element with id 'droppable'
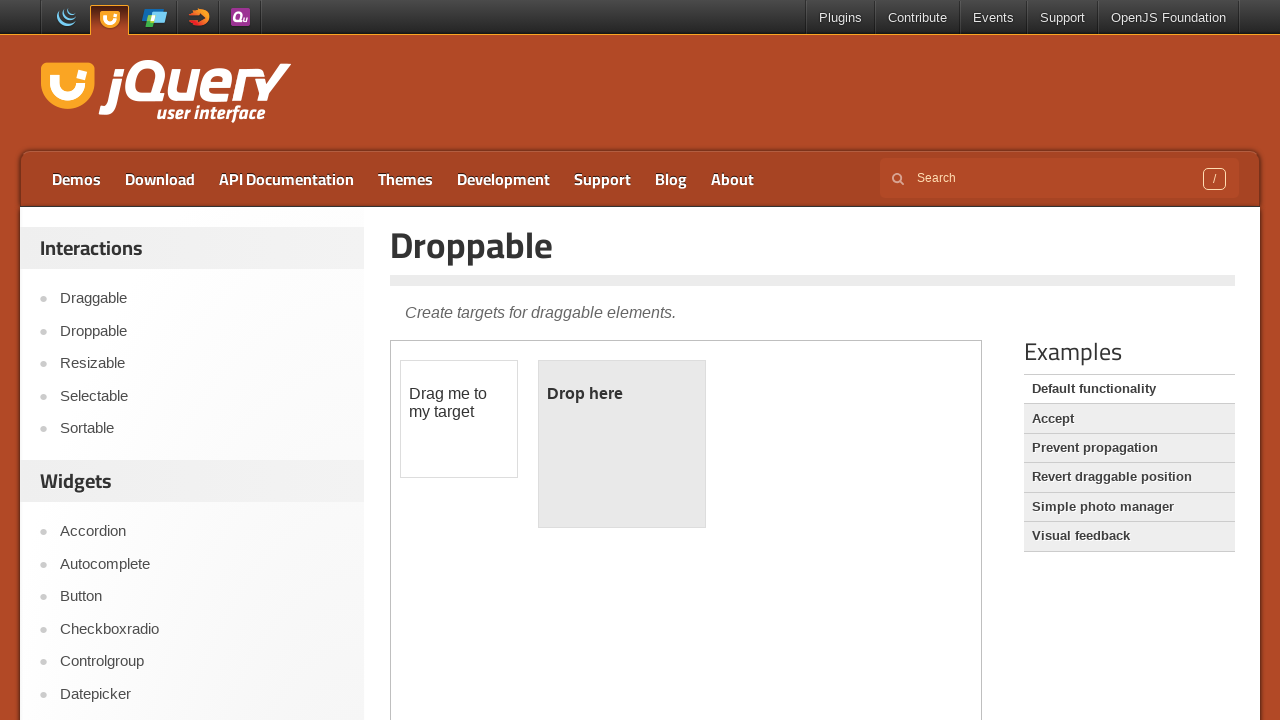

Performed drag and drop of draggable element onto droppable target at (622, 444)
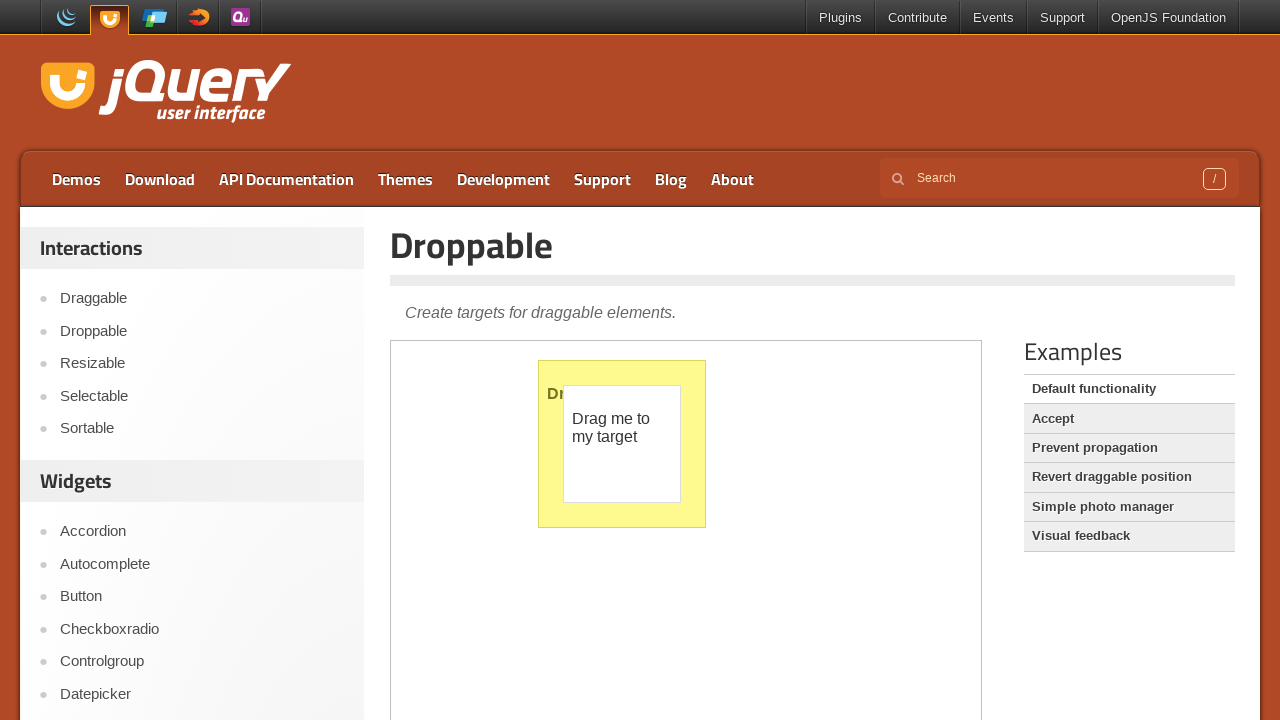

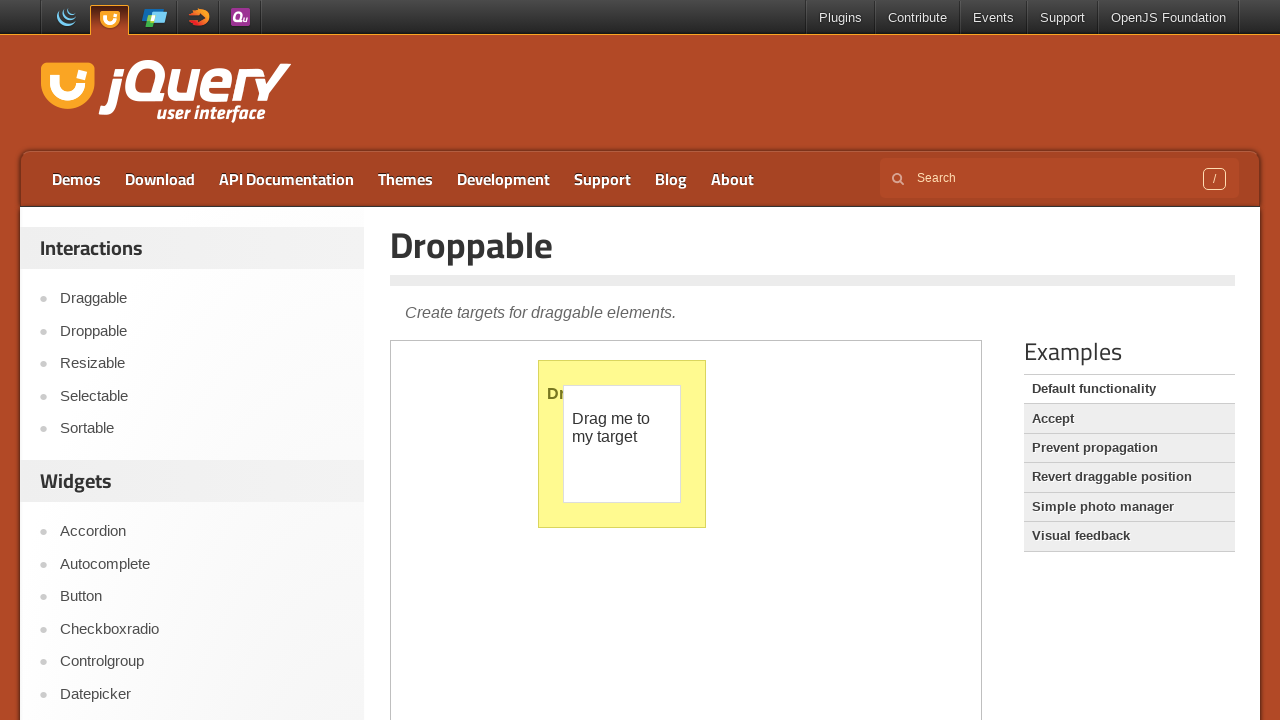